Navigates to the Browse Languages menu, clicks on submenu M, and verifies that the Mathematica language entry has author Brenton Bostick, date 03/16/06, and 1 comment

Starting URL: http://www.99-bottles-of-beer.net/

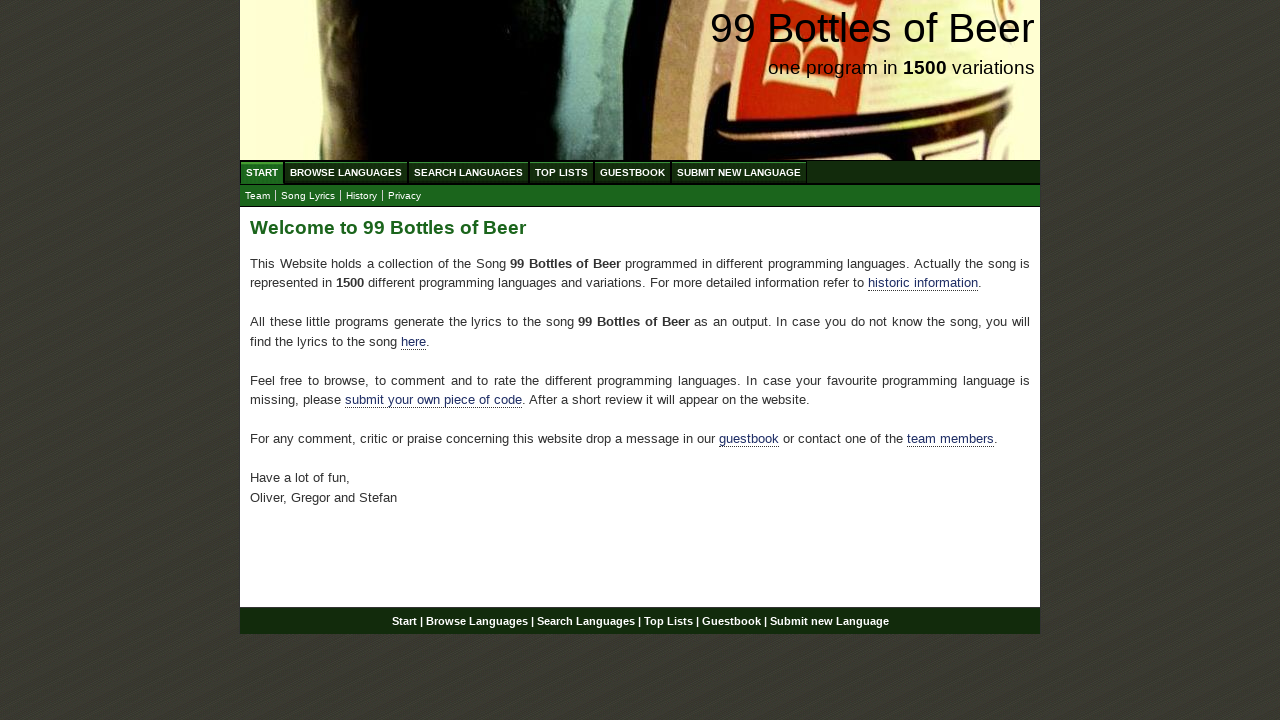

Clicked on Browse Languages menu at (346, 172) on xpath=//li/a[@href='/abc.html']
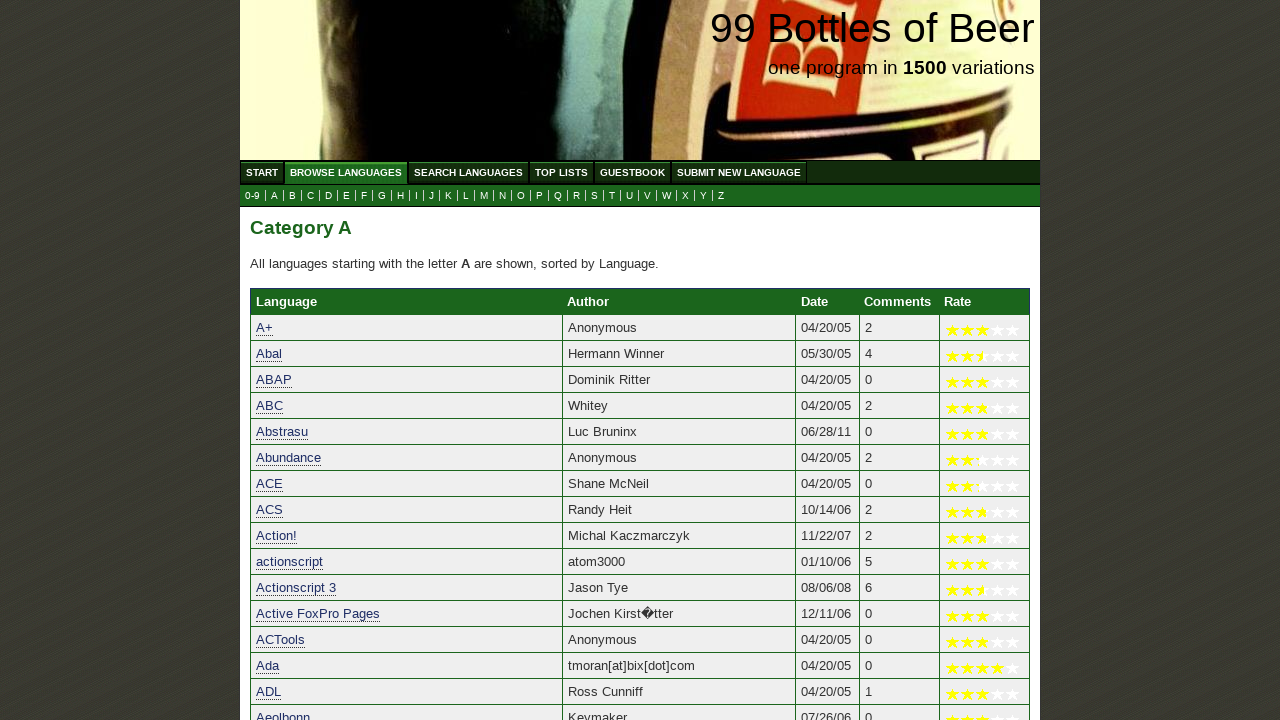

Clicked on submenu M at (484, 196) on xpath=//a[@href='m.html']
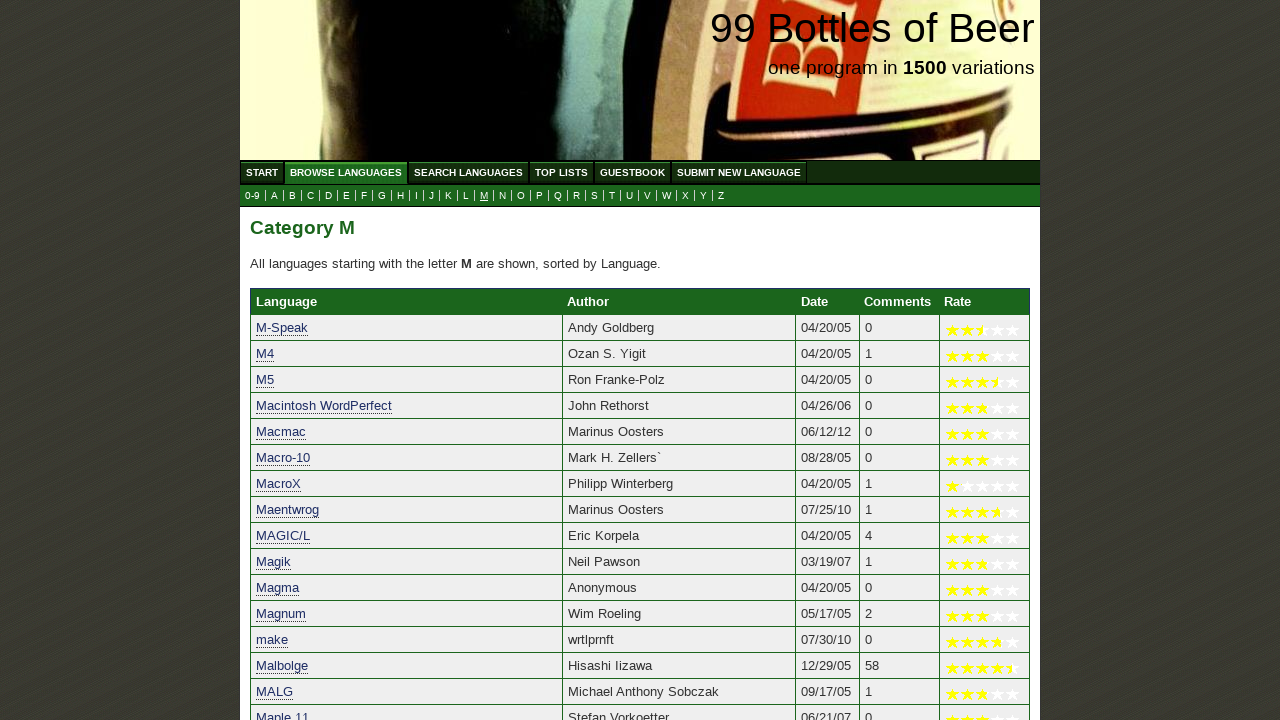

Waited for language table to load
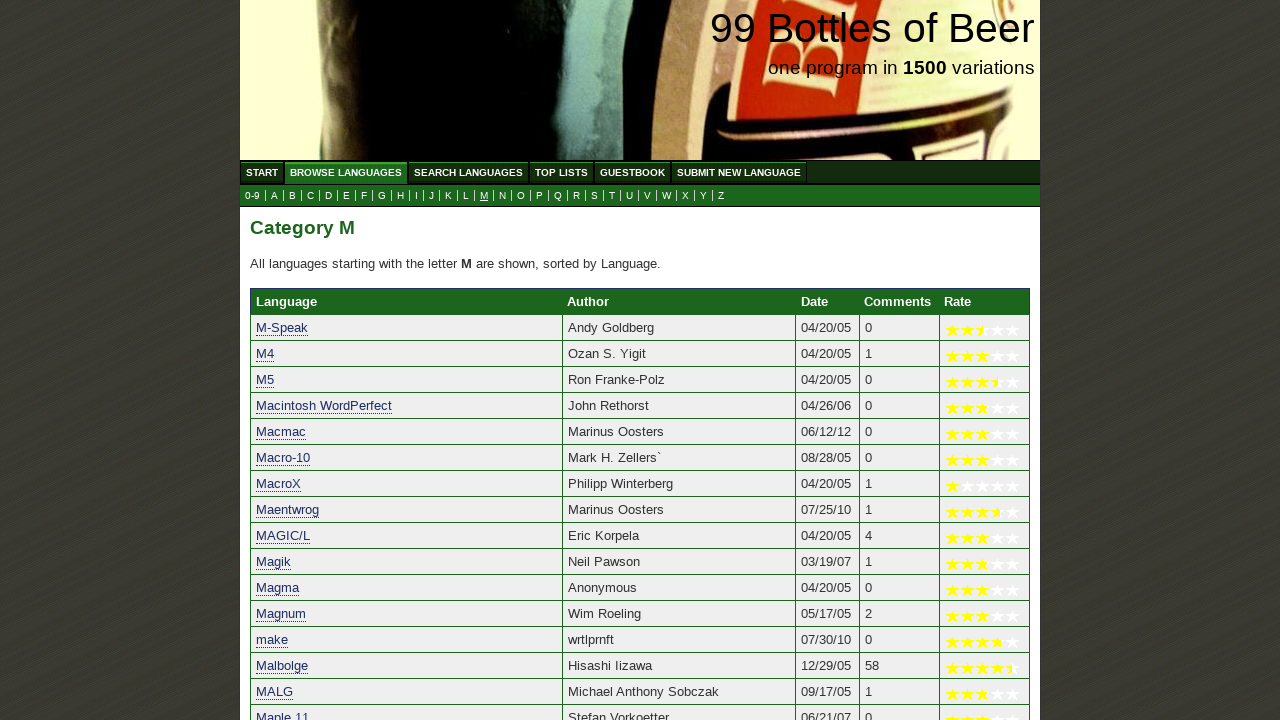

Verified Mathematica author is 'Brenton Bostick'
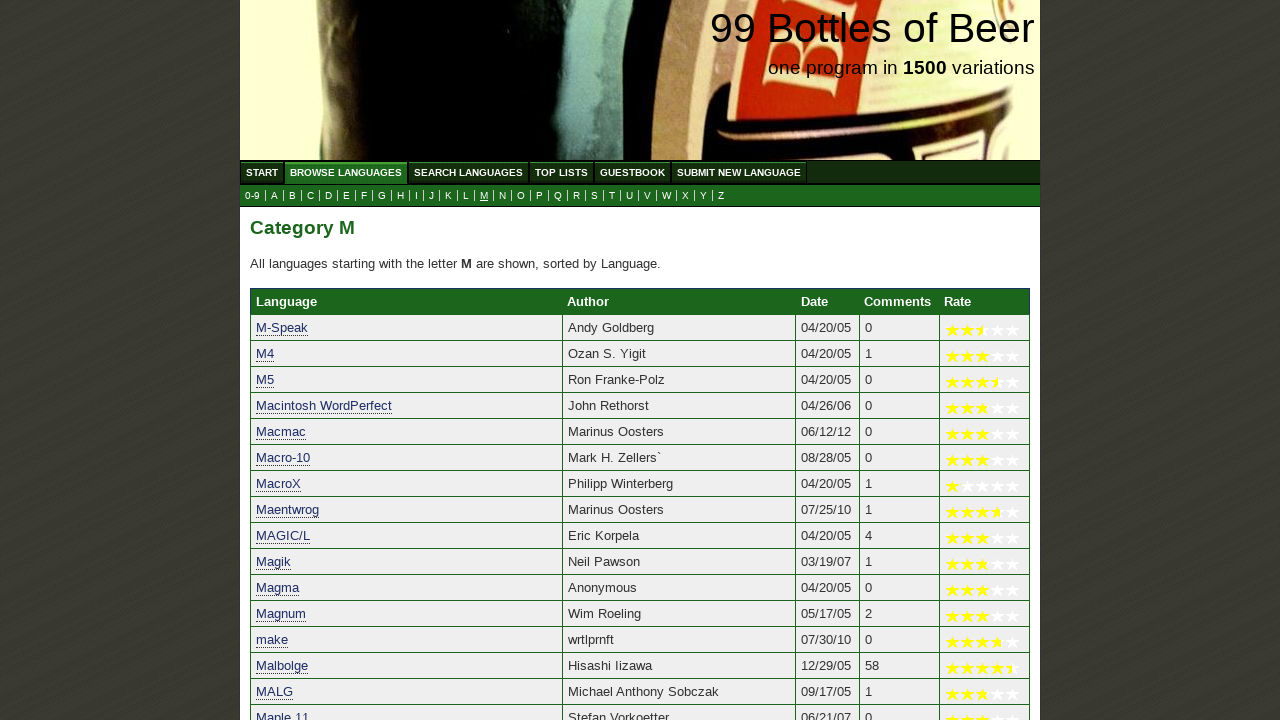

Verified Mathematica date is '03/16/06'
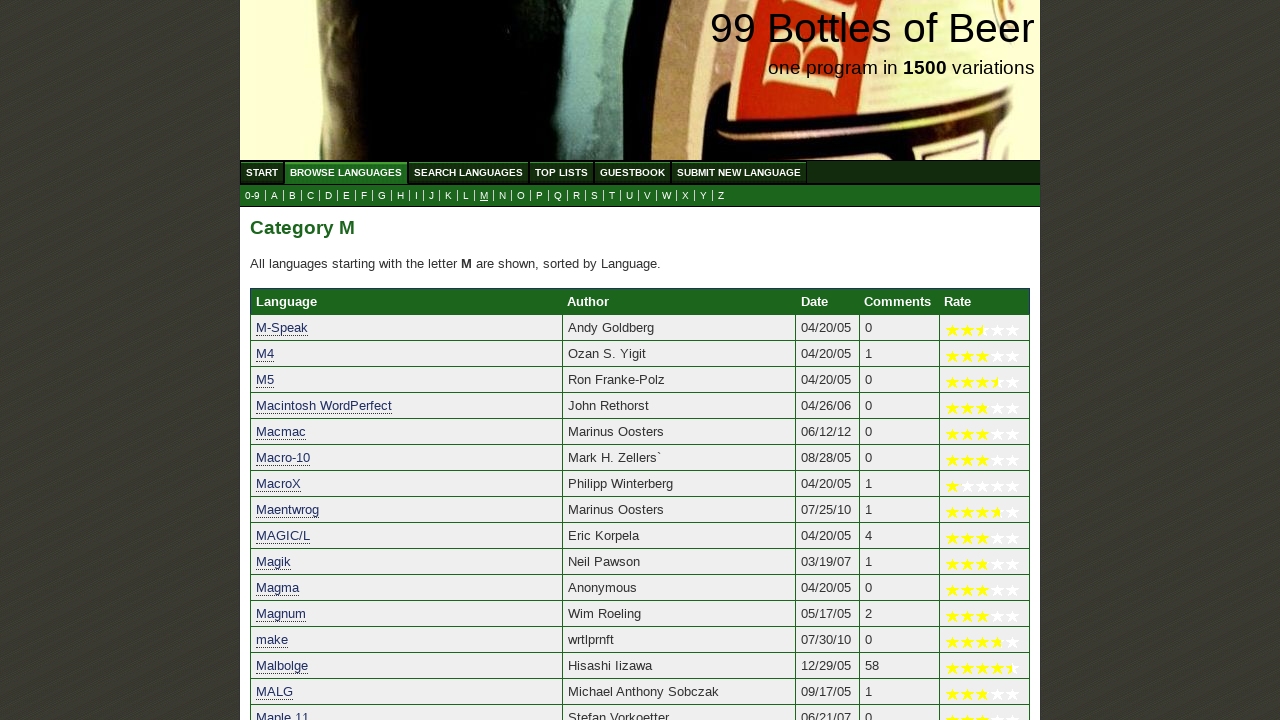

Verified Mathematica has 1 comment
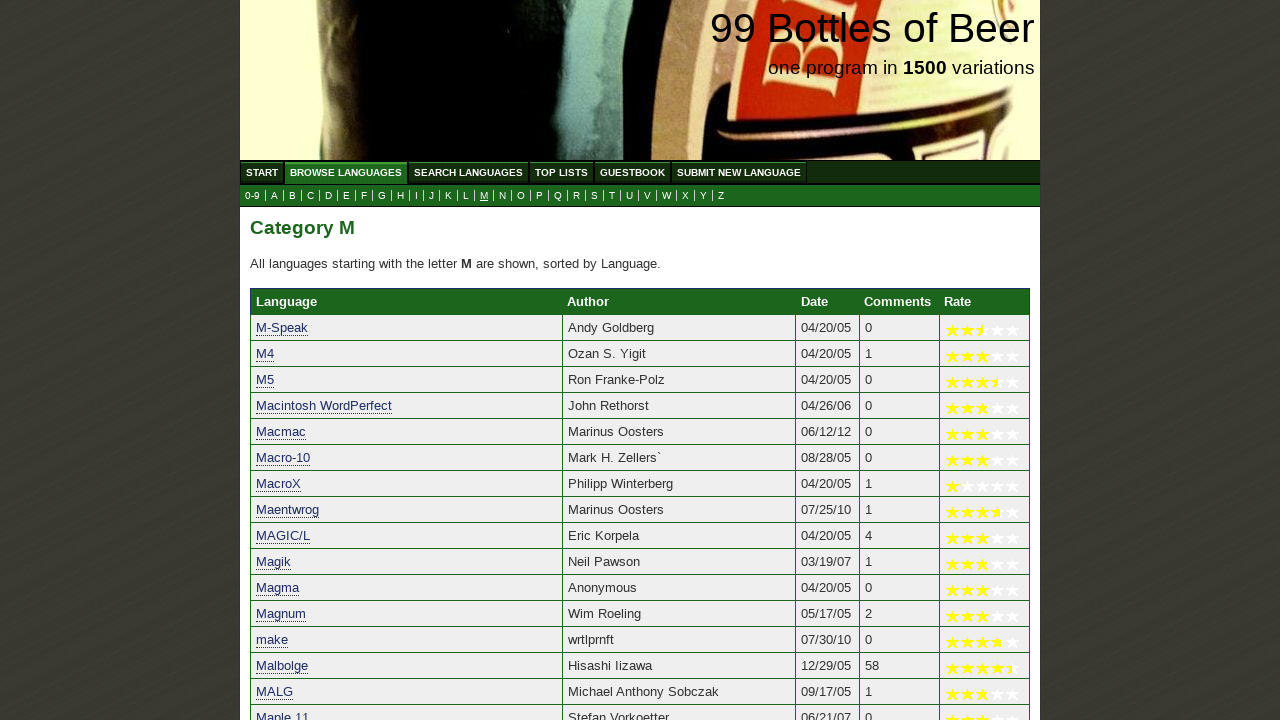

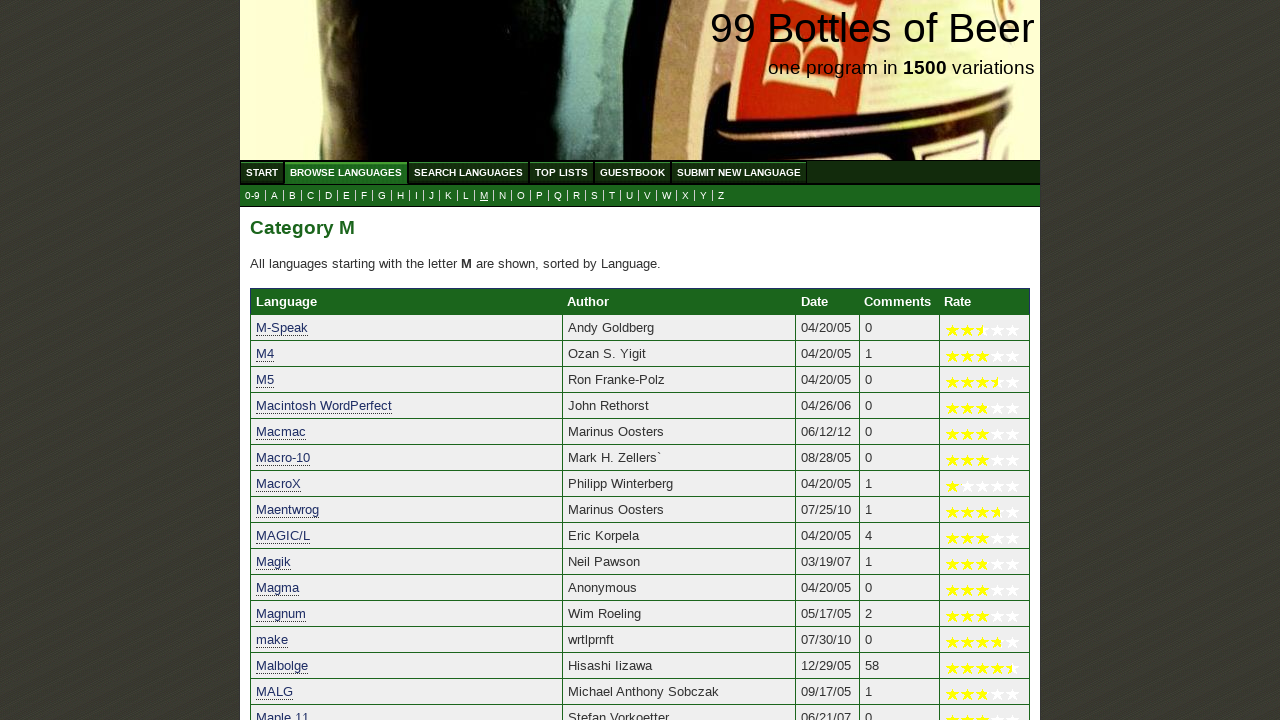